Tests clicking the "Discussion Forums" footer link and verifies navigation to the /discuss page

Starting URL: https://scratch.mit.edu

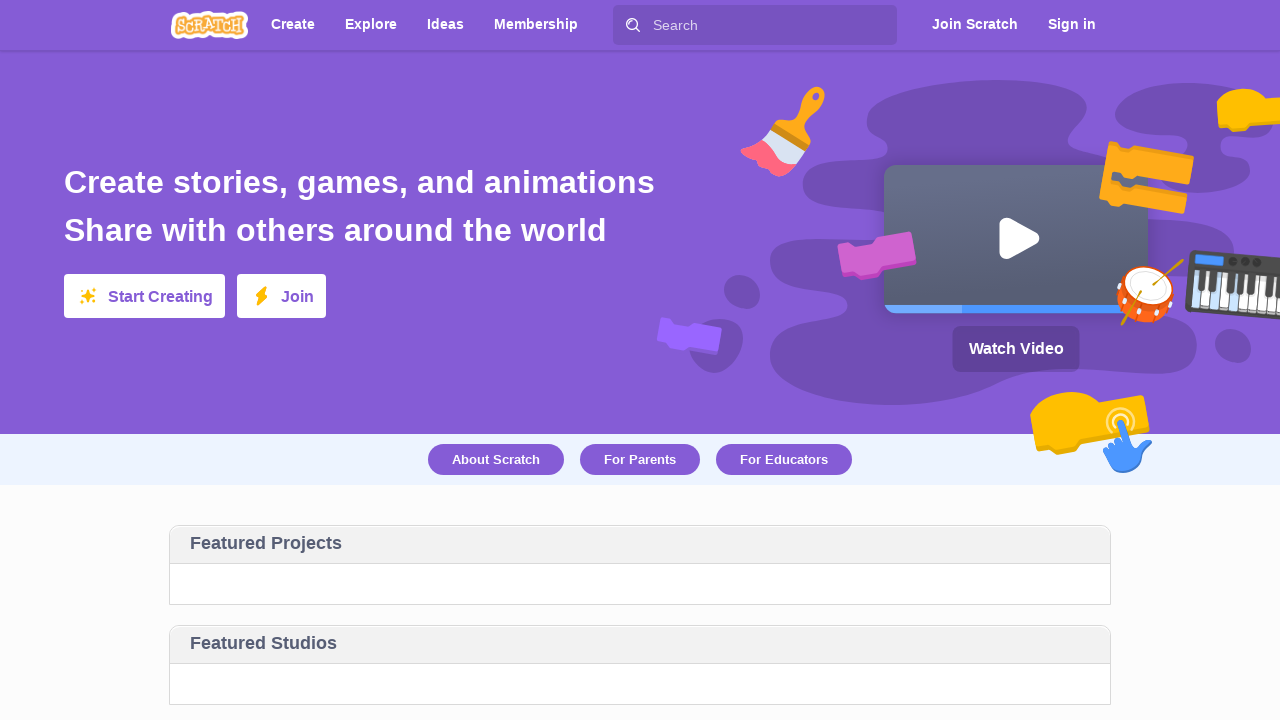

Waited for homepage to load - confirmed presence of main tagline
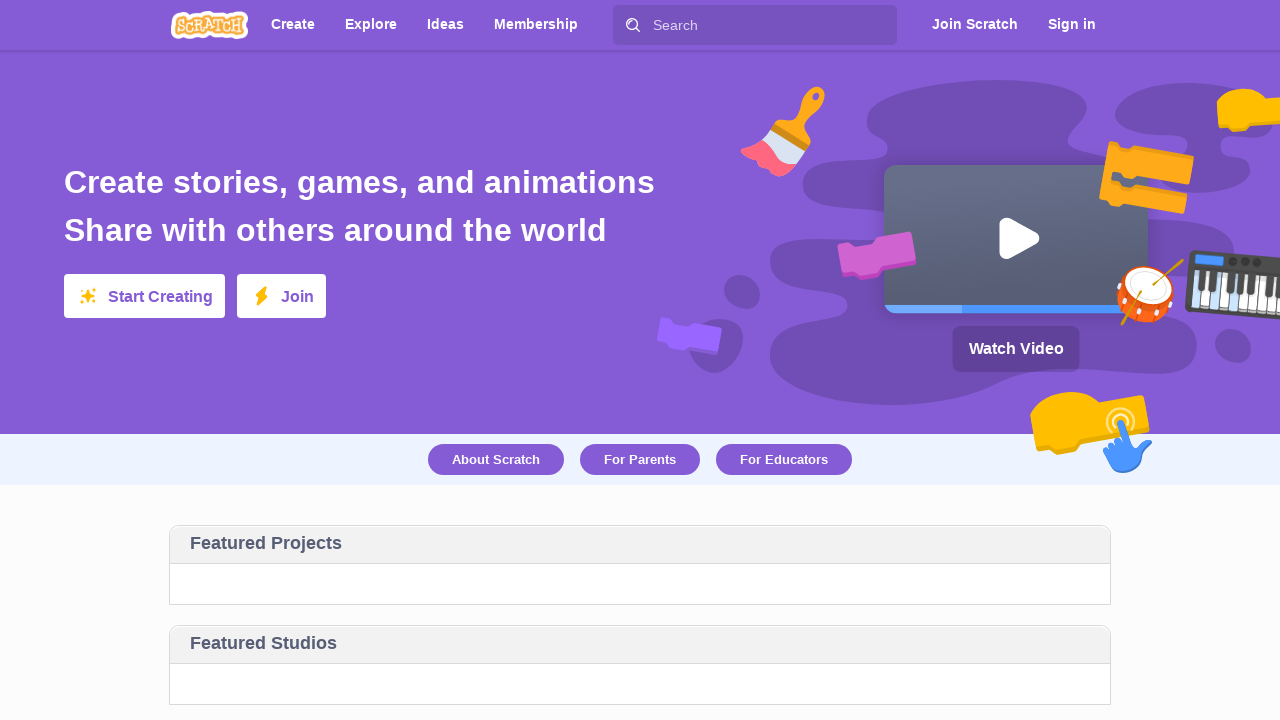

Clicked the 'Discussion Forums' footer link at (422, 510) on text=Discussion Forums
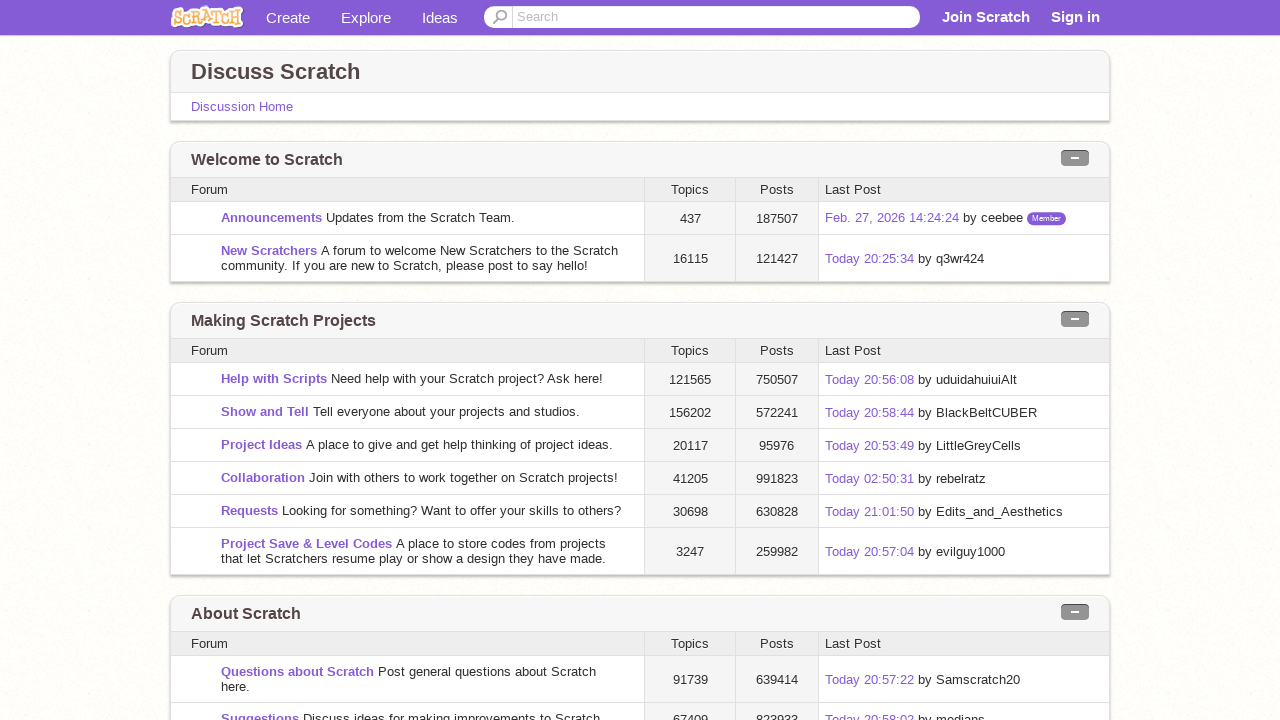

Waited for page to load after navigation
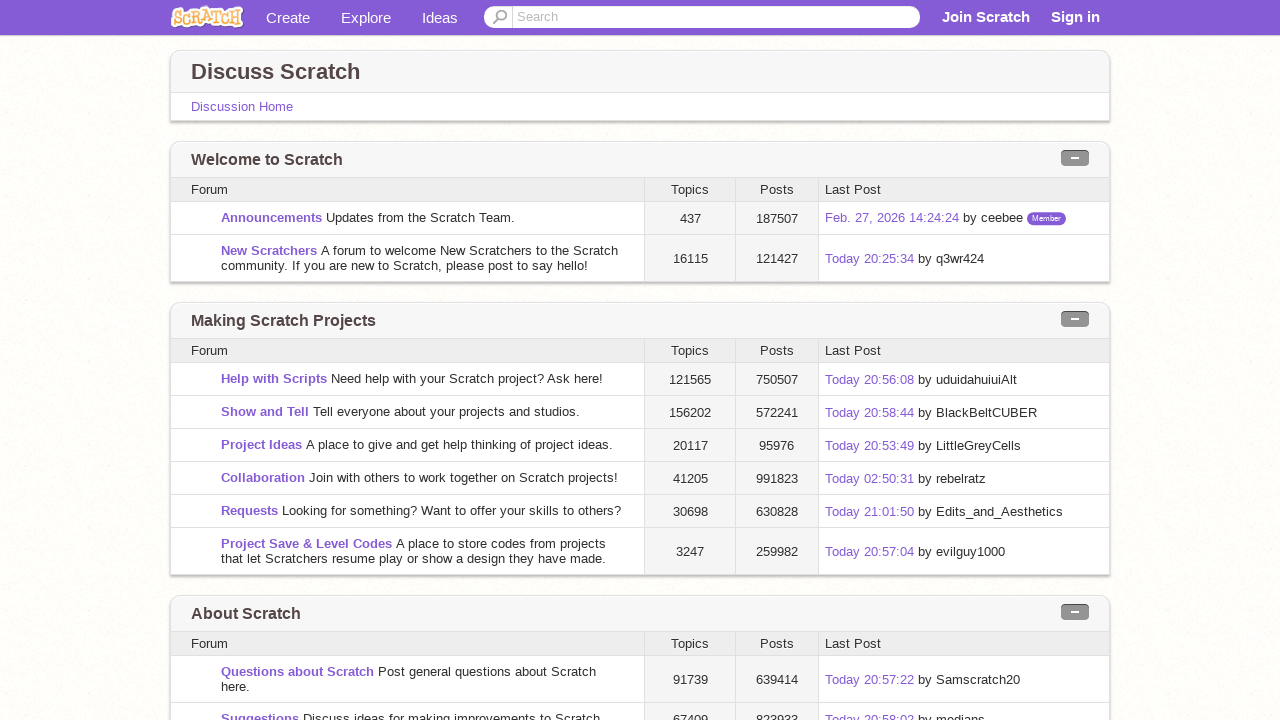

Verified navigation to /discuss page - URL assertion passed
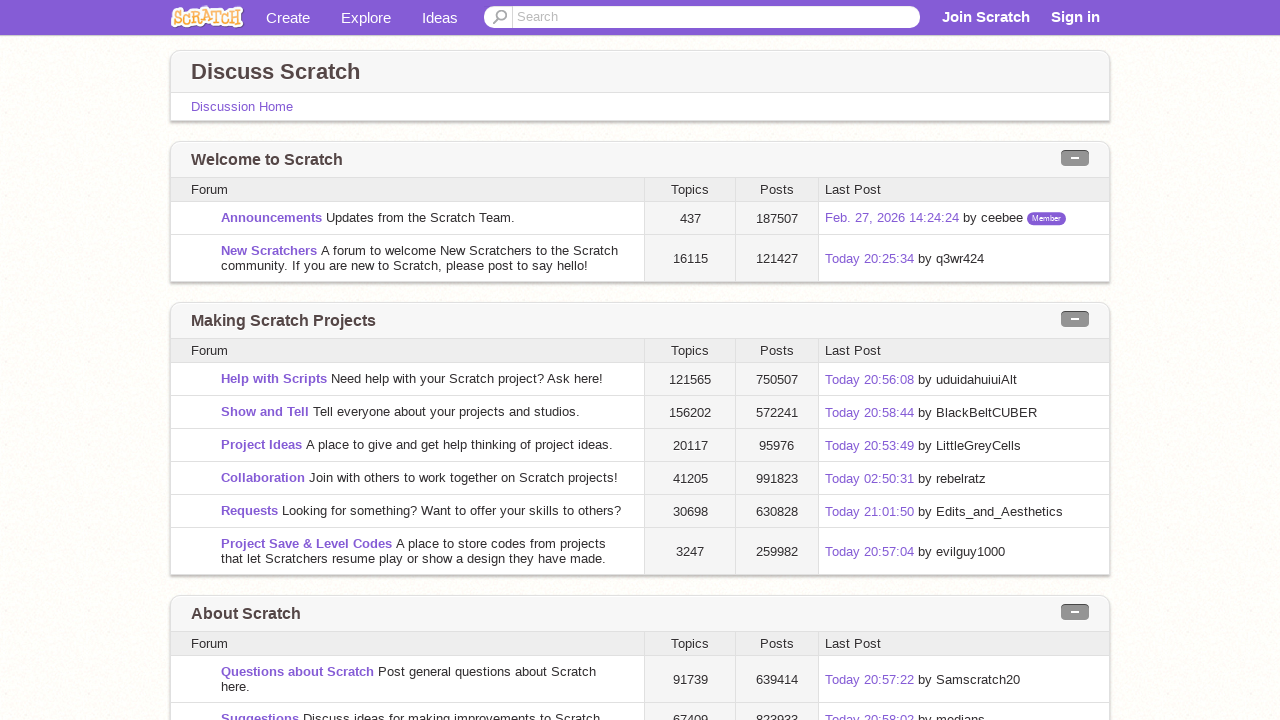

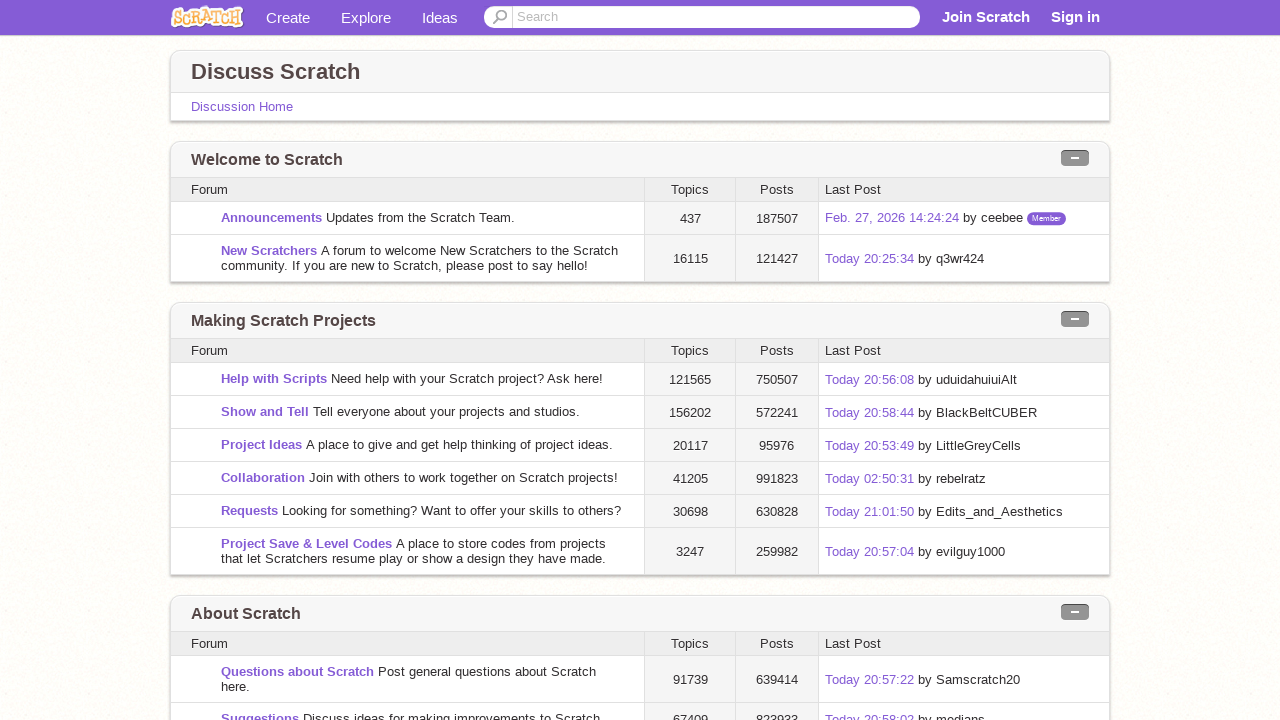